Tests navigation to home page by clicking the crocodile logo in the navigation bar and verifies the main heading is visible

Starting URL: https://www.crocoder.dev

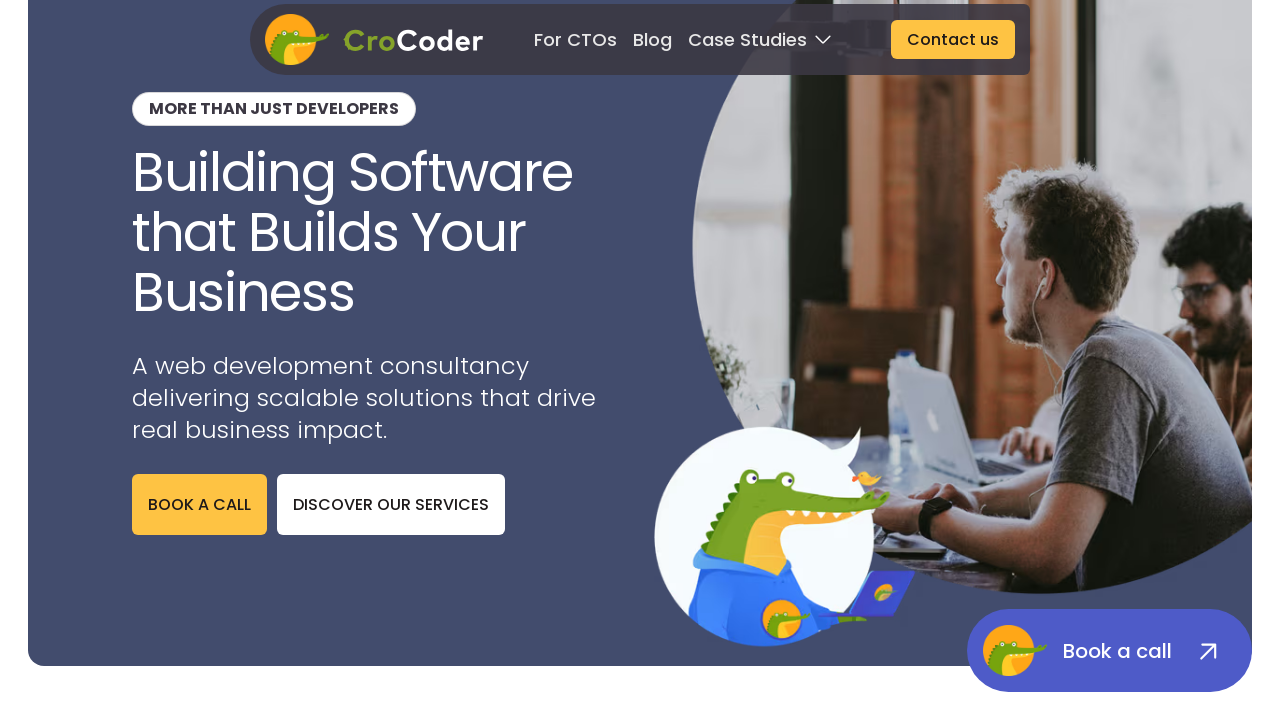

Navigation bar is visible
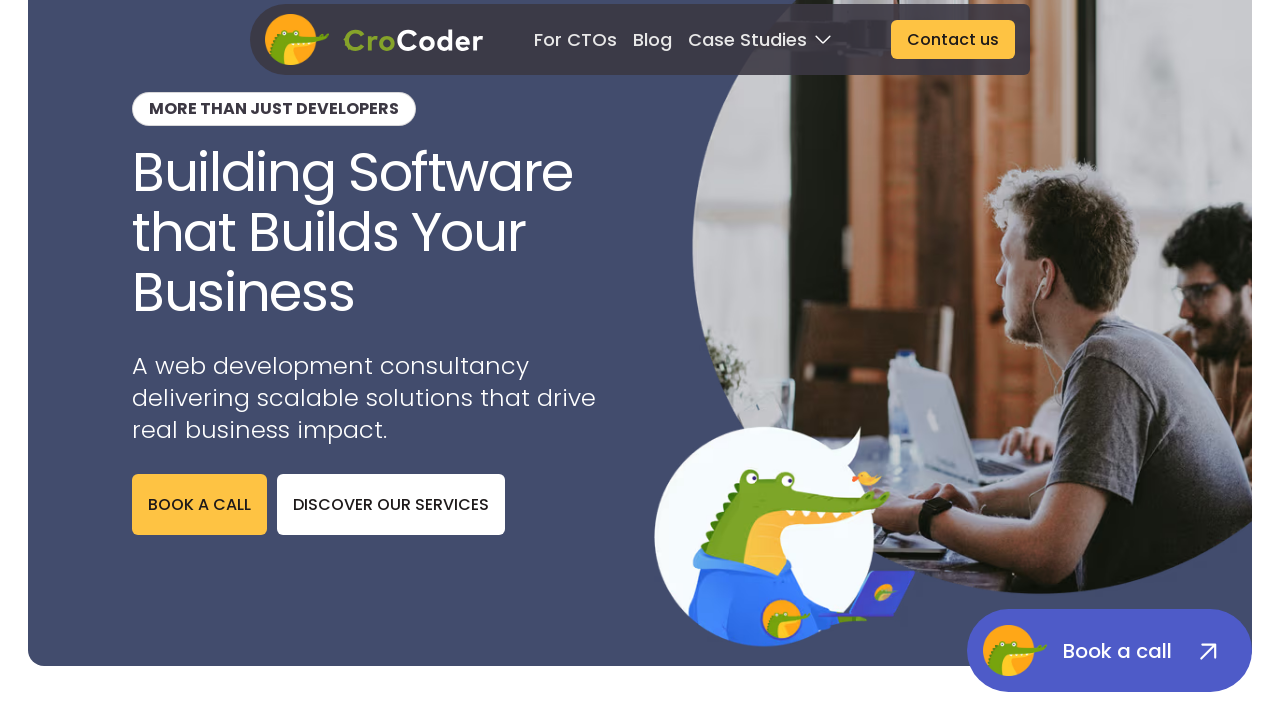

Clicked the crocodile logo in the navigation bar at (297, 40) on nav >> internal:role=img[name="Crocoder Crocodile Logo"i]
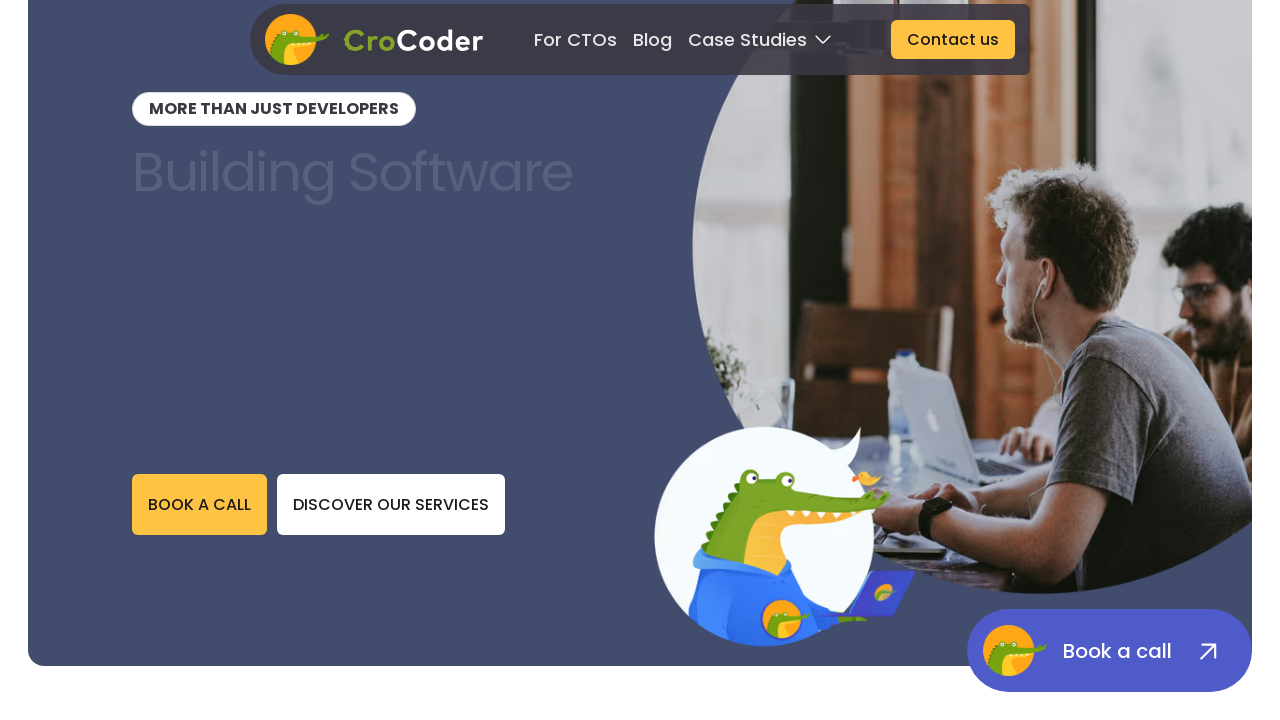

Main heading 'Building Software that Builds Your Business' is visible on home page
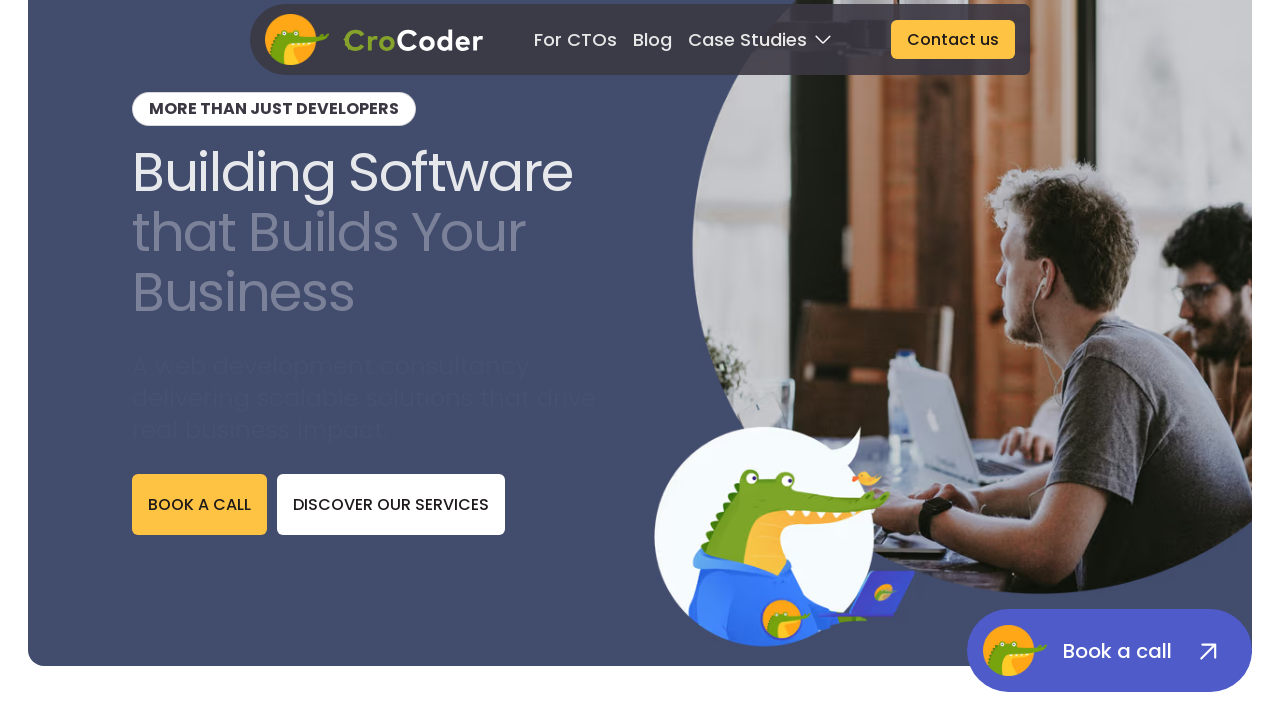

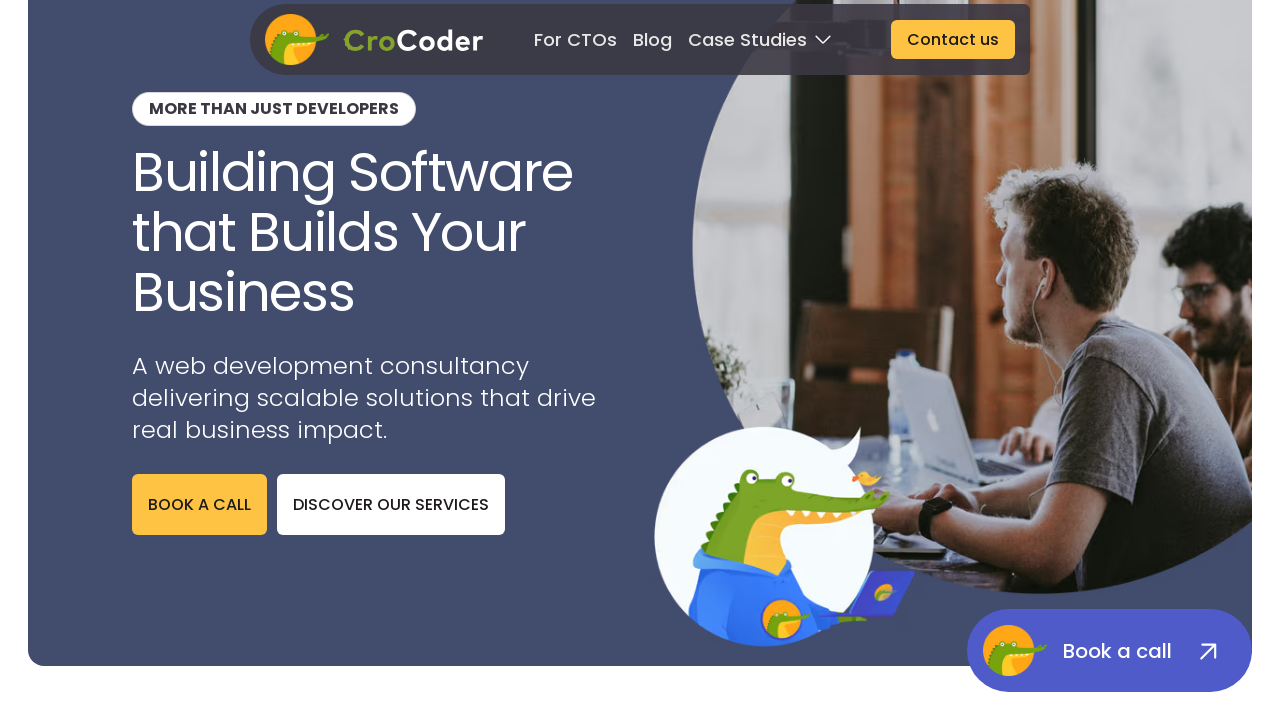